Tests navigation to the registration page by clicking the registration link on the homepage and verifying the URL changes correctly.

Starting URL: https://qa.koel.app/

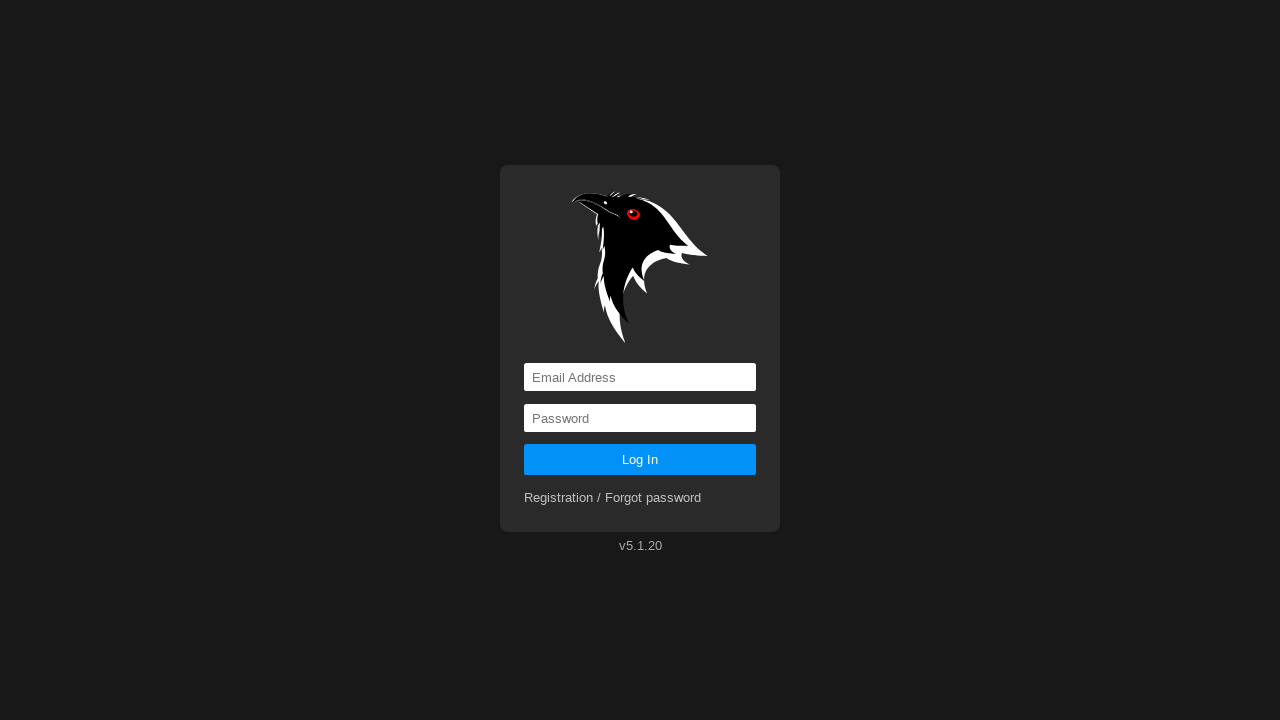

Clicked registration link on homepage at (613, 498) on a[href='registration']
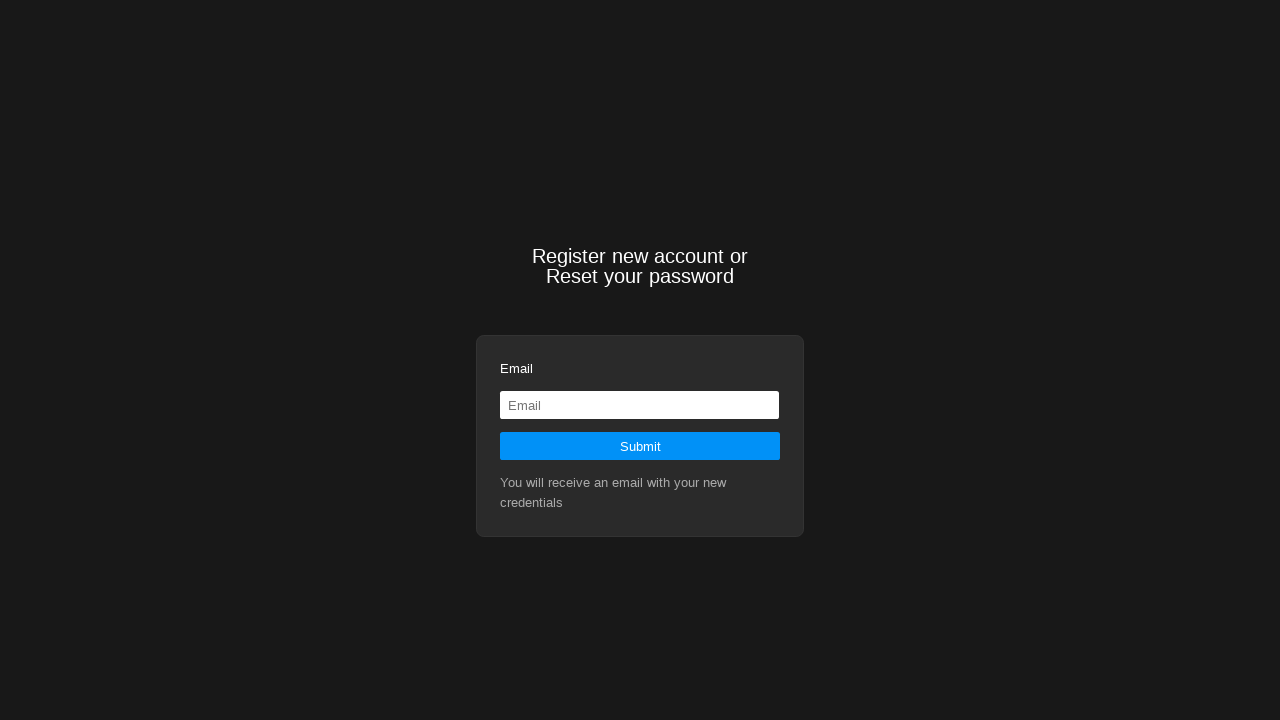

Navigated to registration page
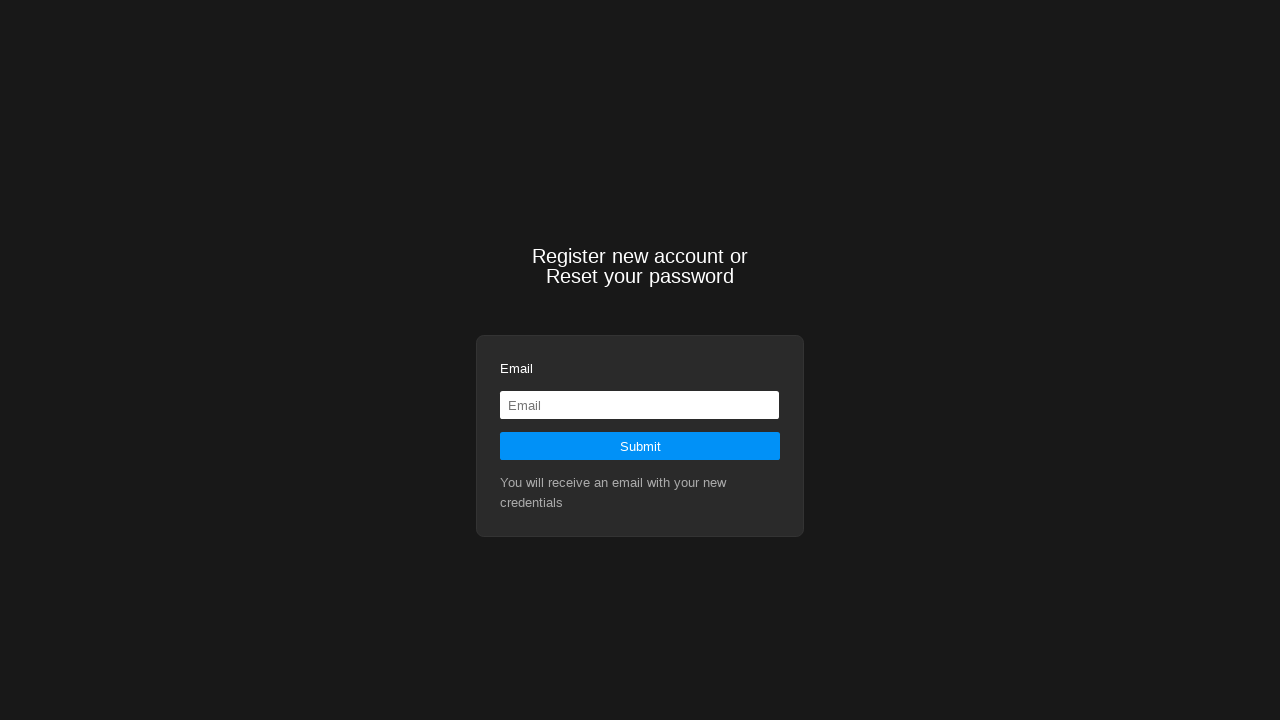

Verified URL changed correctly to https://qa.koel.app/registration
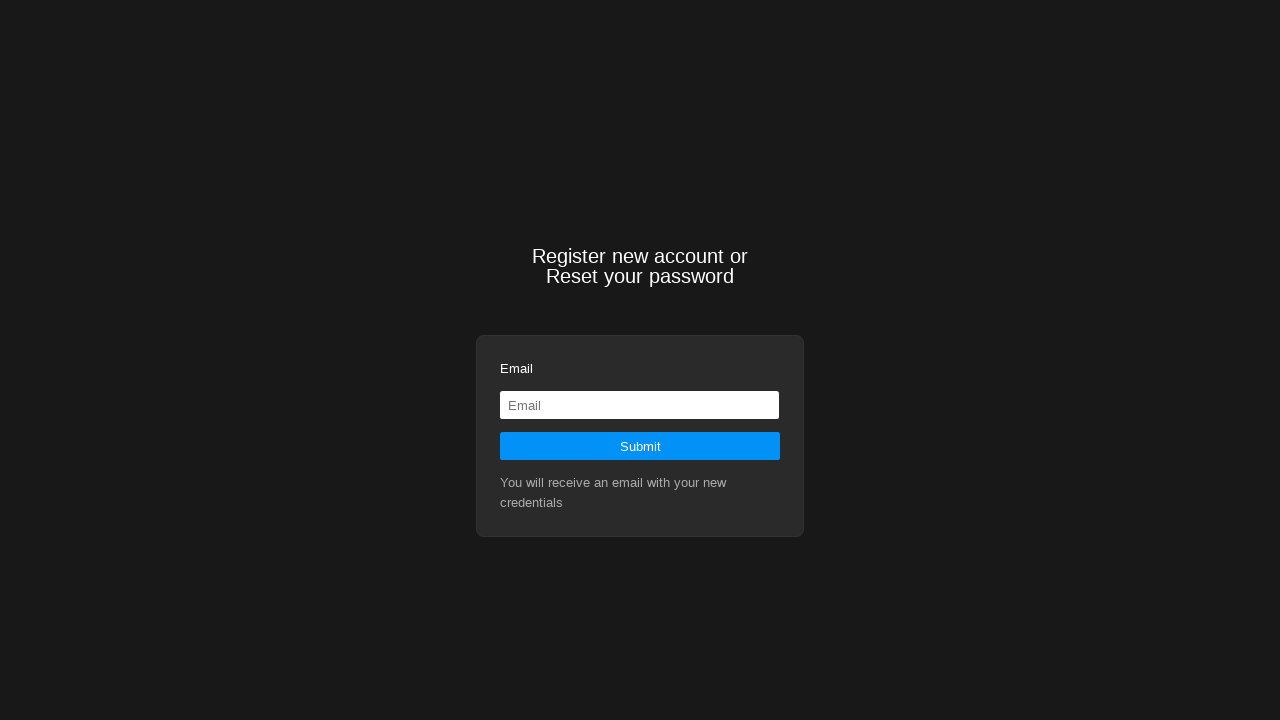

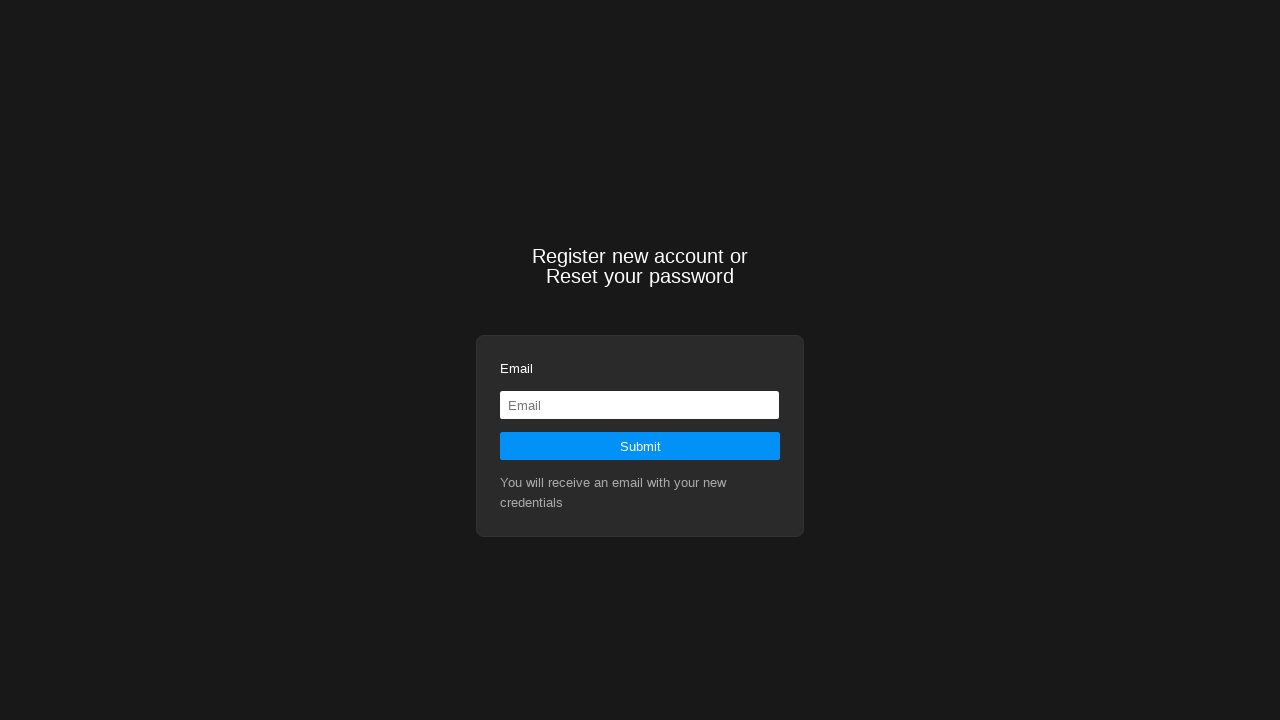